Tests e-commerce cart functionality by searching for specific items (Cucumber, Brocolli, Beetroot) and adding them to the cart

Starting URL: https://rahulshettyacademy.com/seleniumPractise/#/

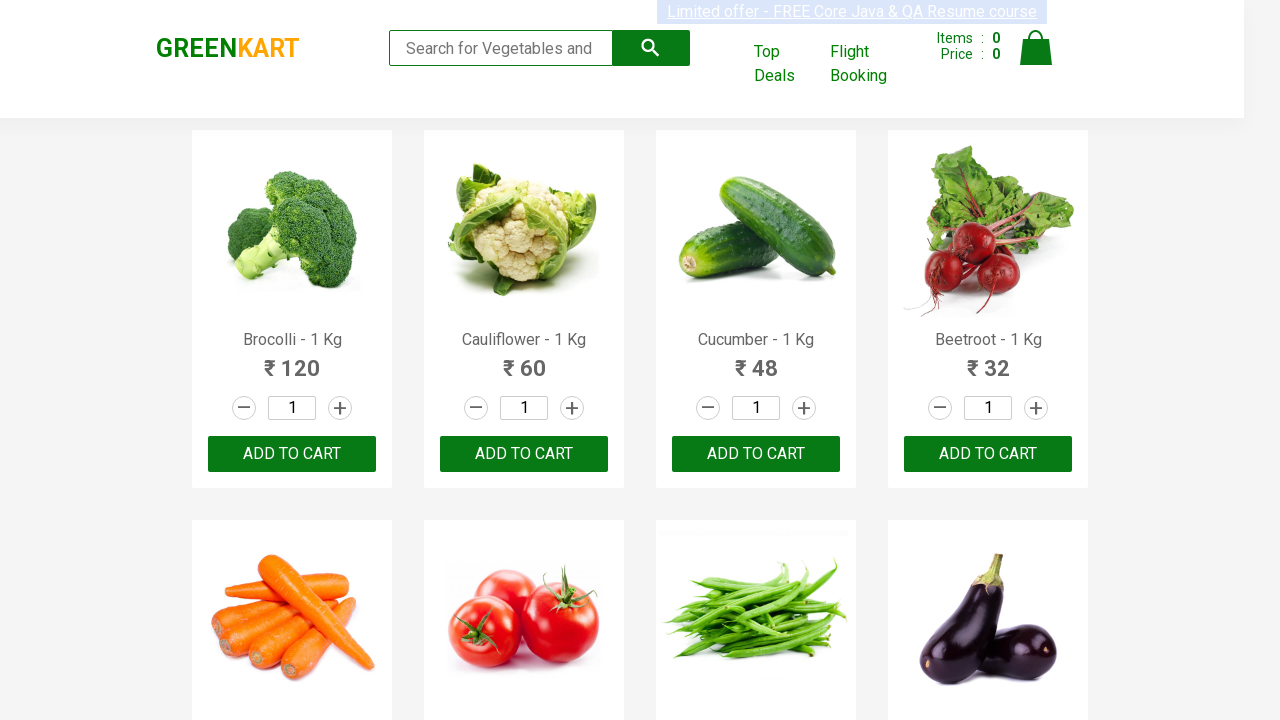

Waited for product names to load on the page
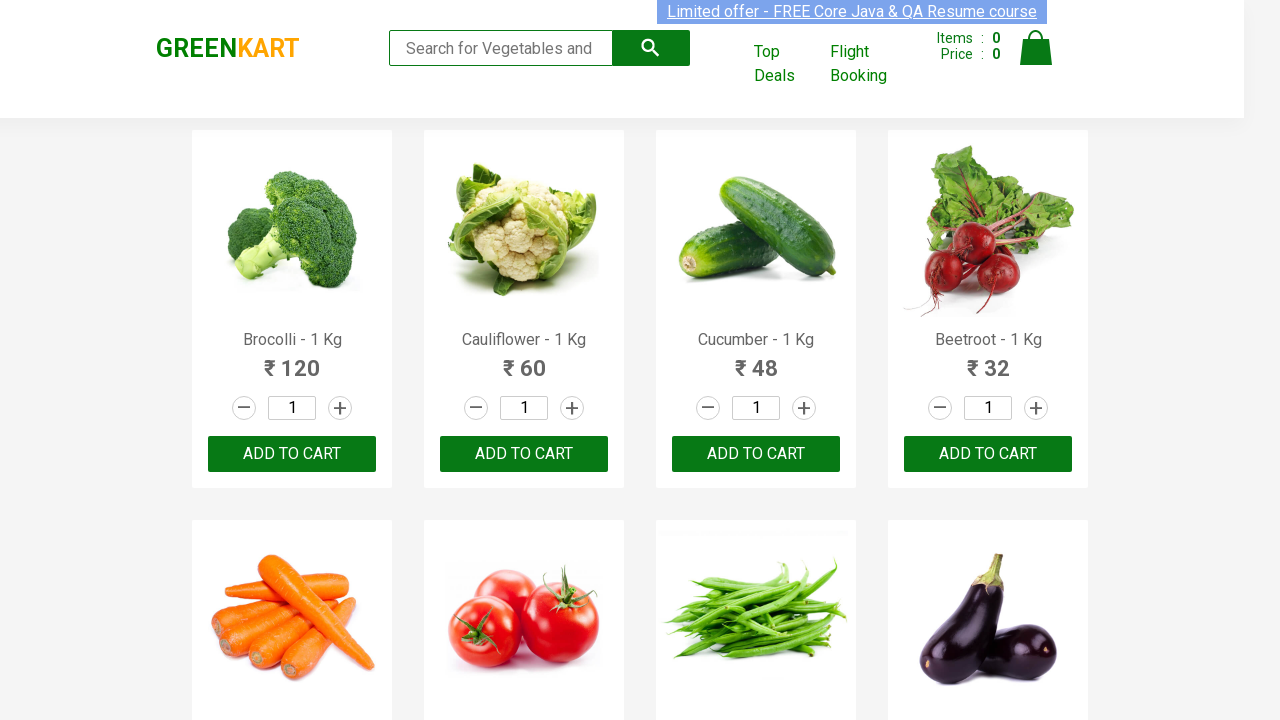

Retrieved all product elements from the page
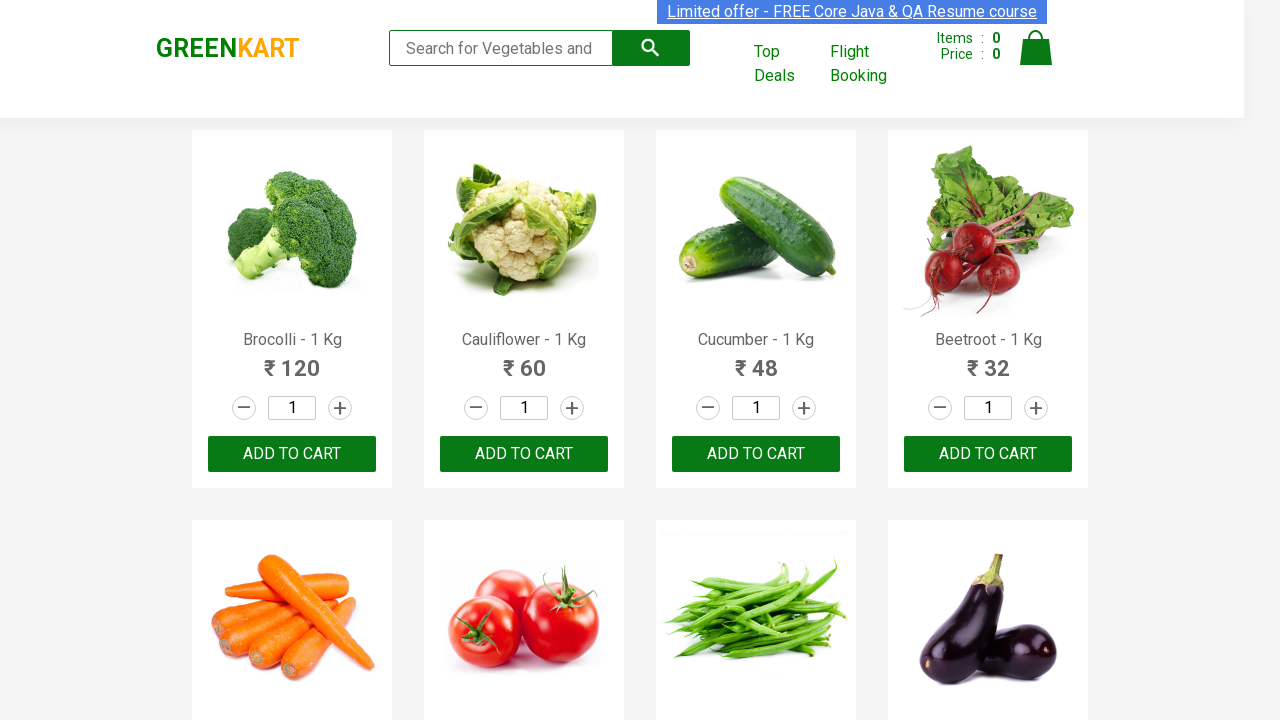

Added 'Brocolli' to cart (1/3) at (292, 454) on button:has-text('ADD TO CART') >> nth=0
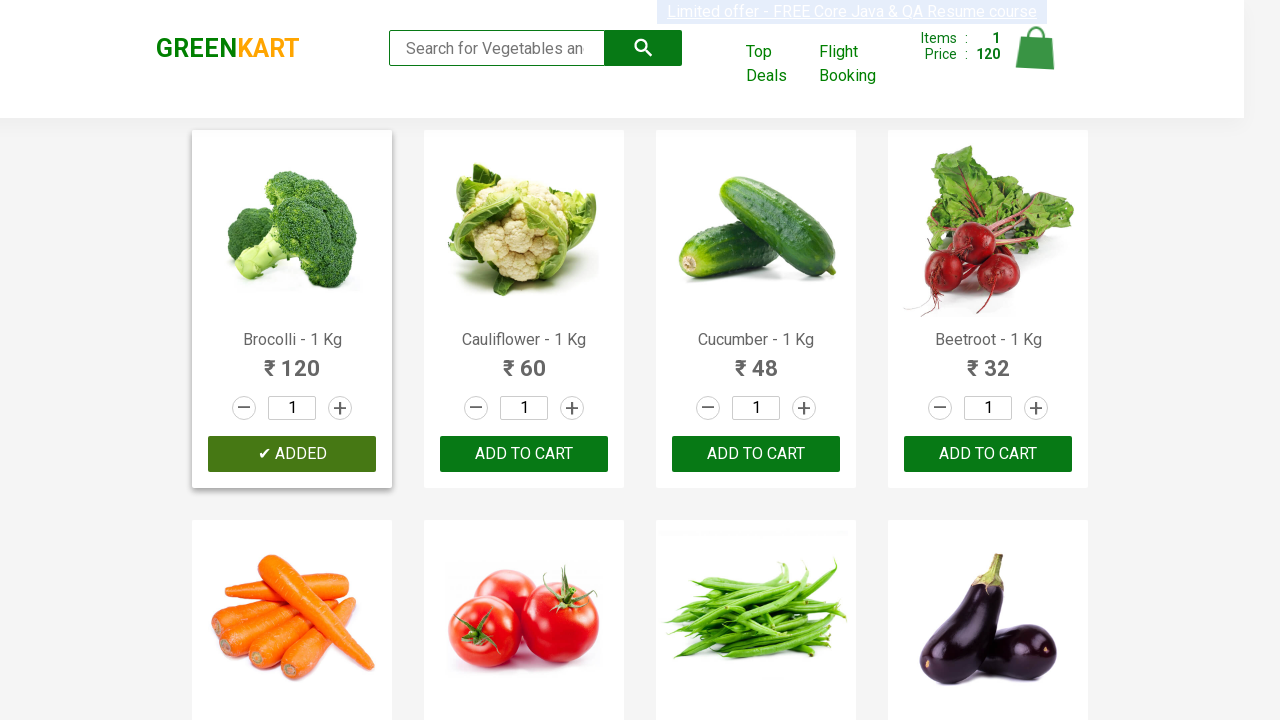

Added 'Cucumber' to cart (2/3) at (988, 454) on button:has-text('ADD TO CART') >> nth=2
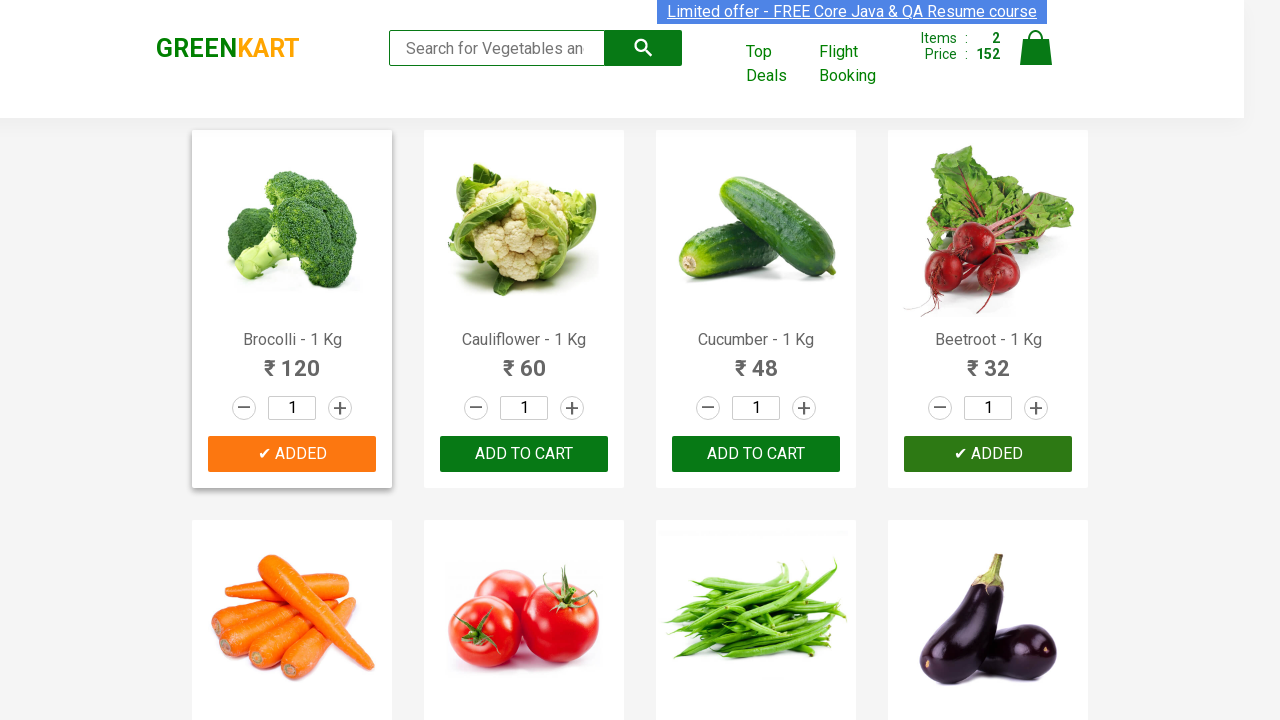

Added 'Beetroot' to cart (3/3) at (524, 360) on button:has-text('ADD TO CART') >> nth=3
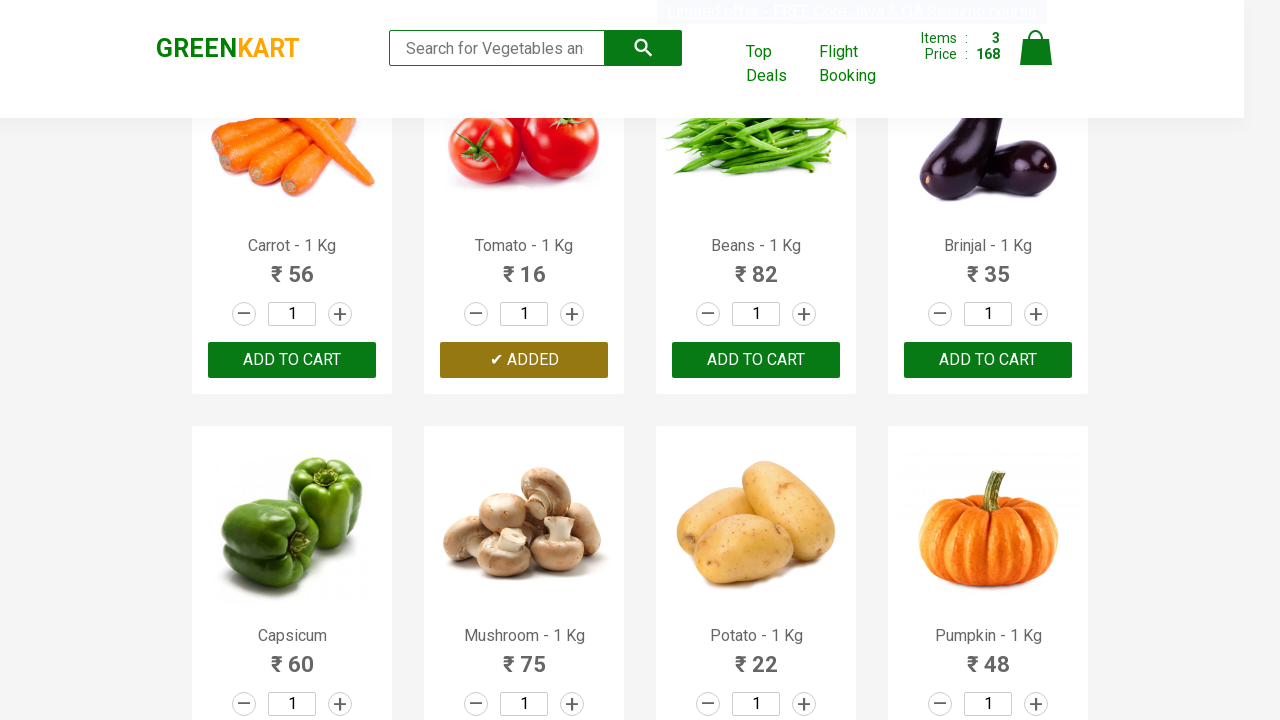

Successfully added all required items to cart: Cucumber, Brocolli, and Beetroot
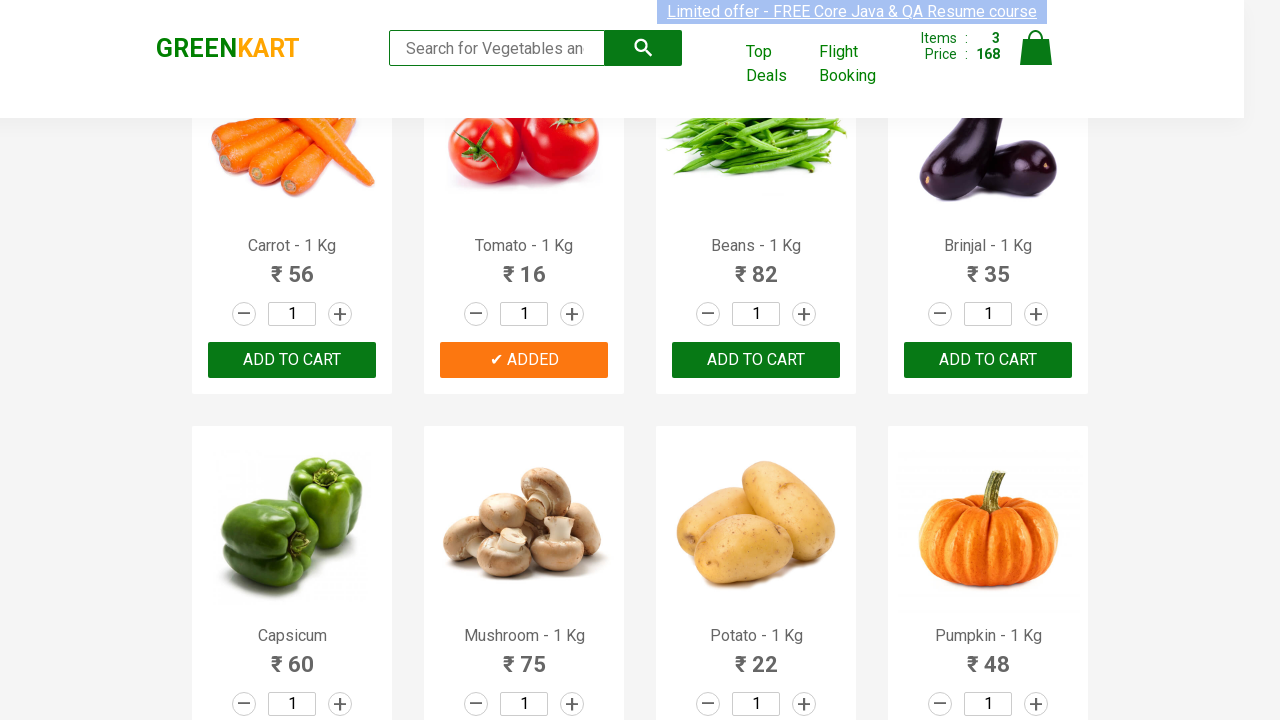

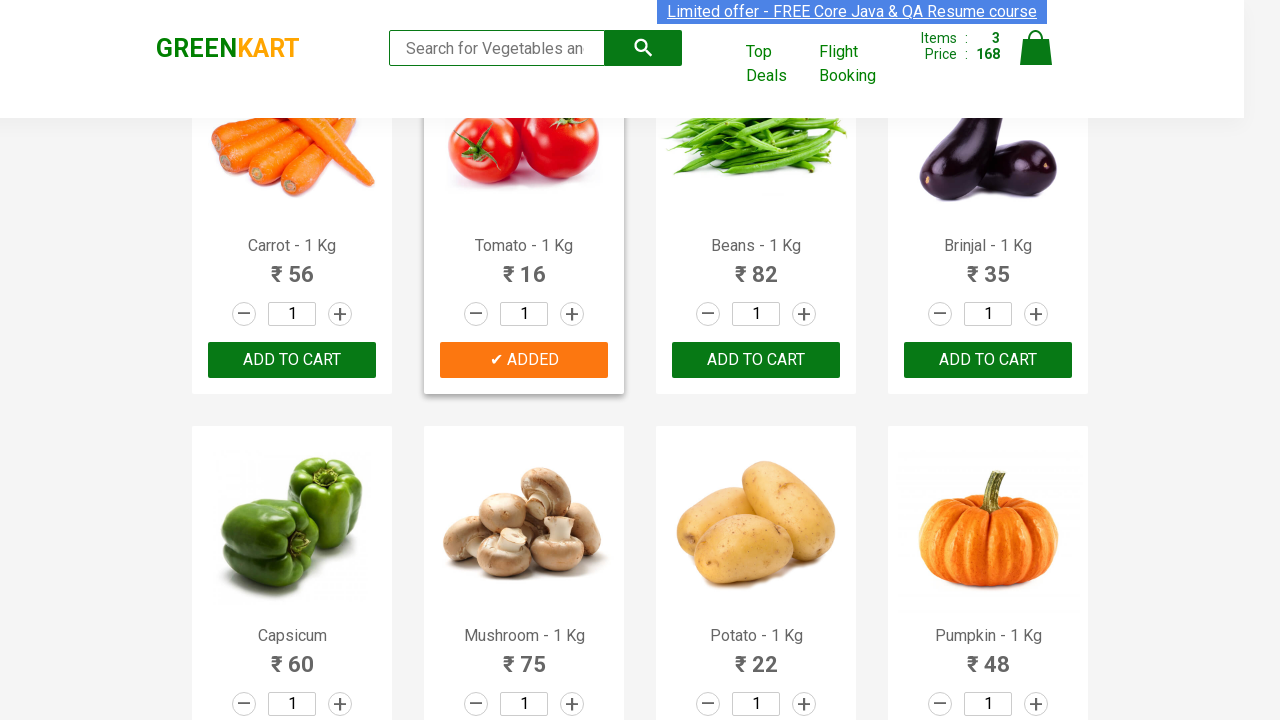